Tests a registration form by filling in first name, last name, and email fields, then submitting and verifying the success message

Starting URL: http://suninjuly.github.io/registration1.html

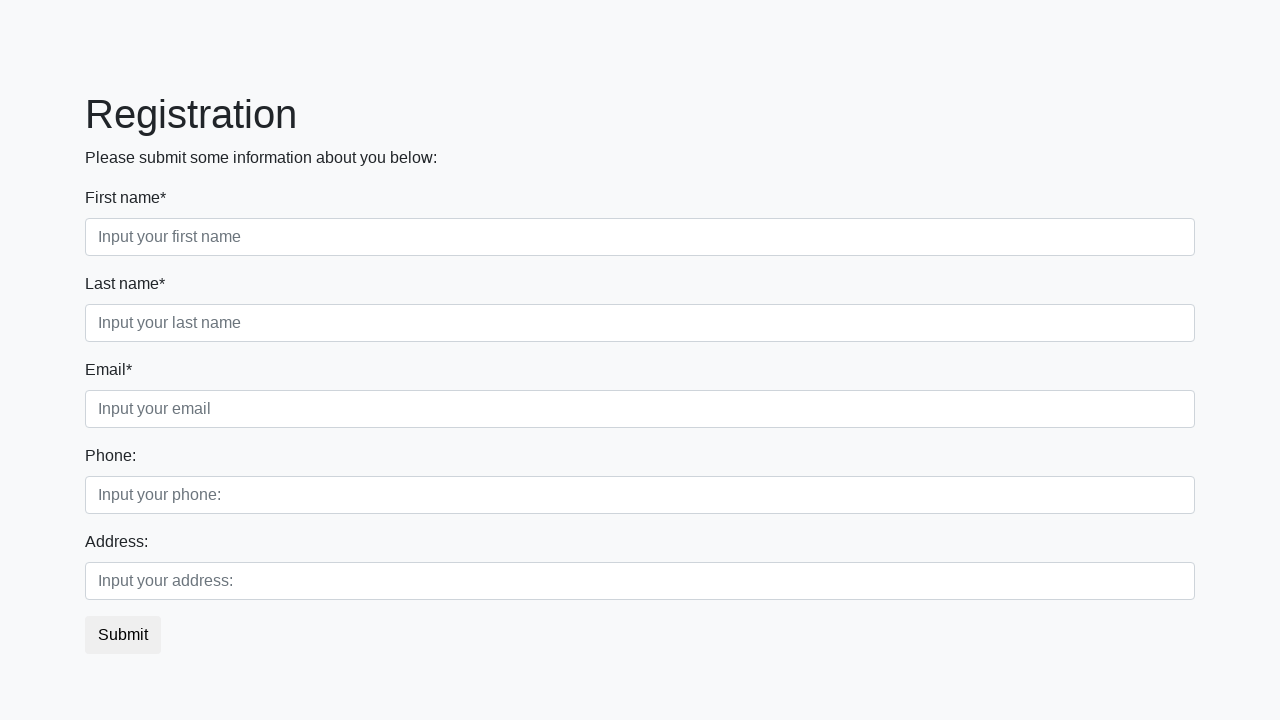

Filled first name field with 'Joker' on input[placeholder='Input your first name']
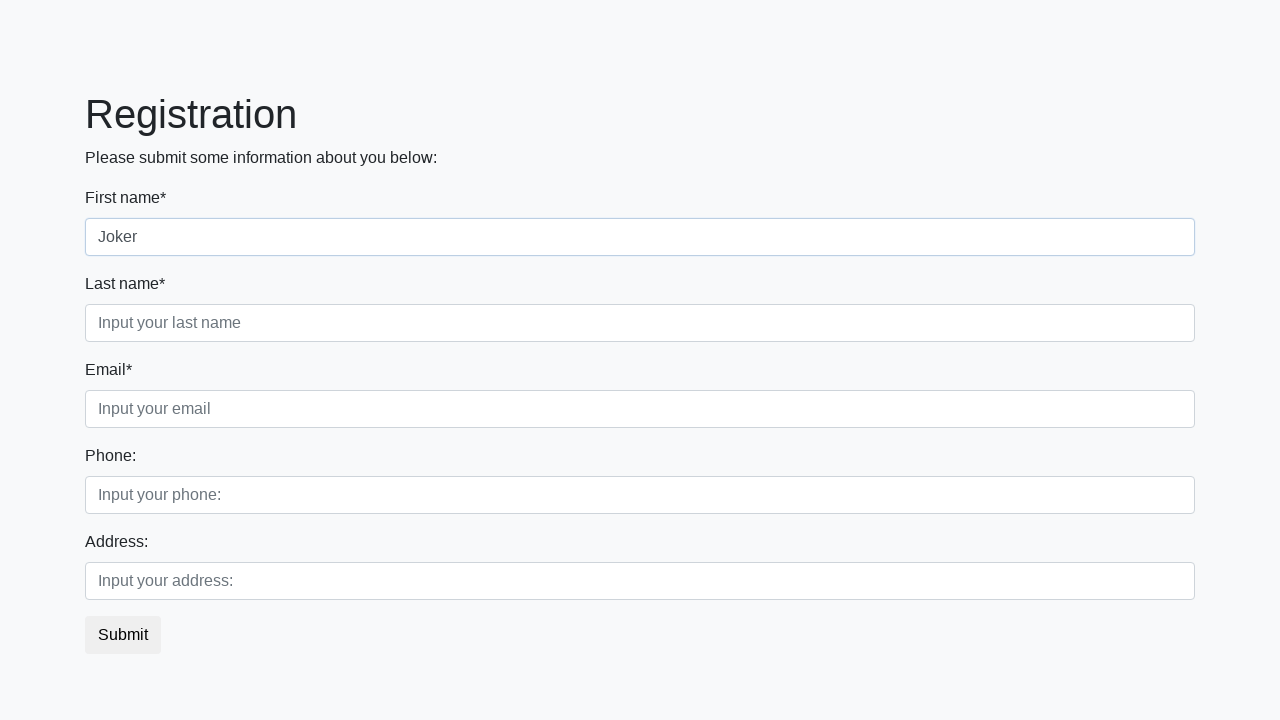

Filled last name field with 'Poker' on input[placeholder='Input your last name']
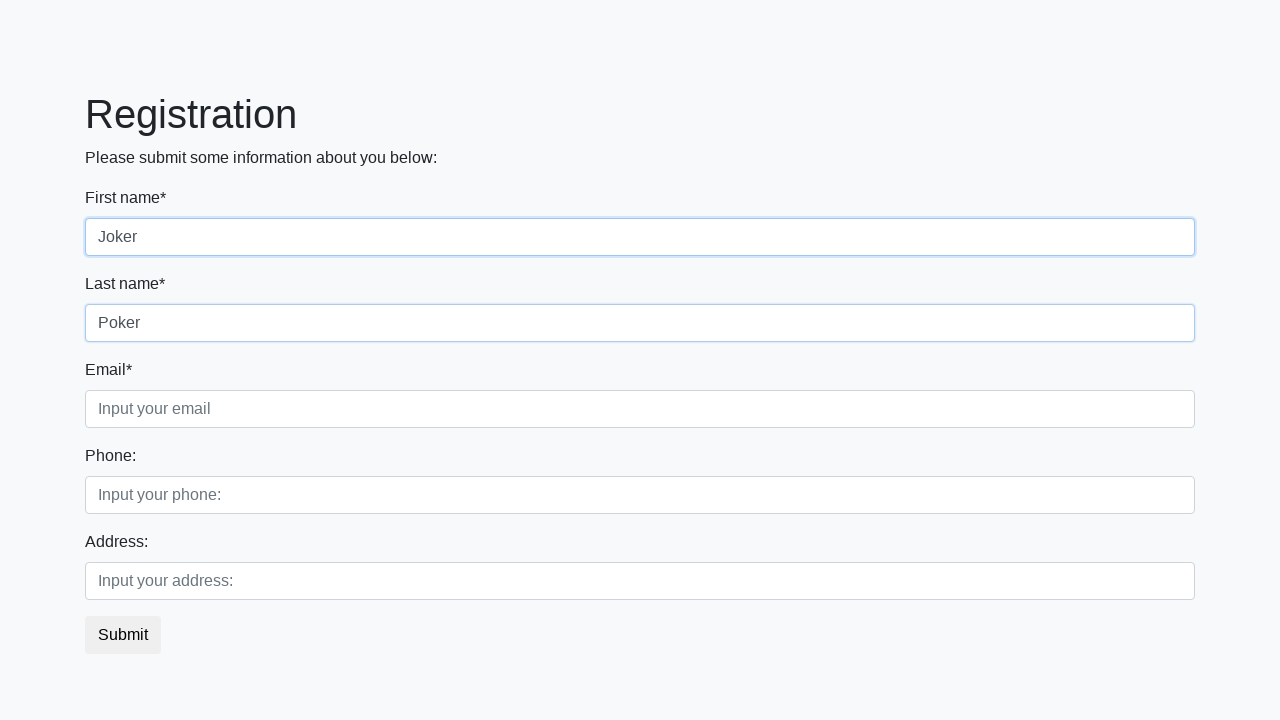

Filled email field with 'Joker@mail.com' on input[placeholder='Input your email']
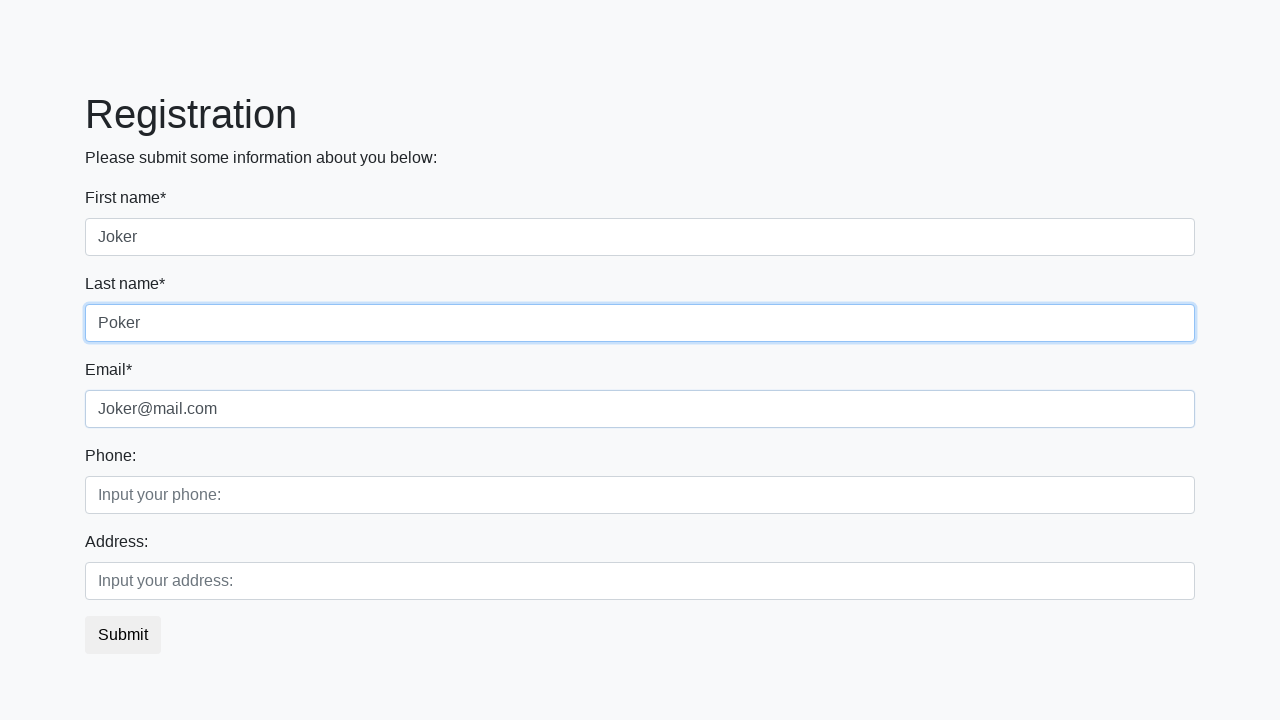

Clicked submit button to register at (123, 635) on button.btn
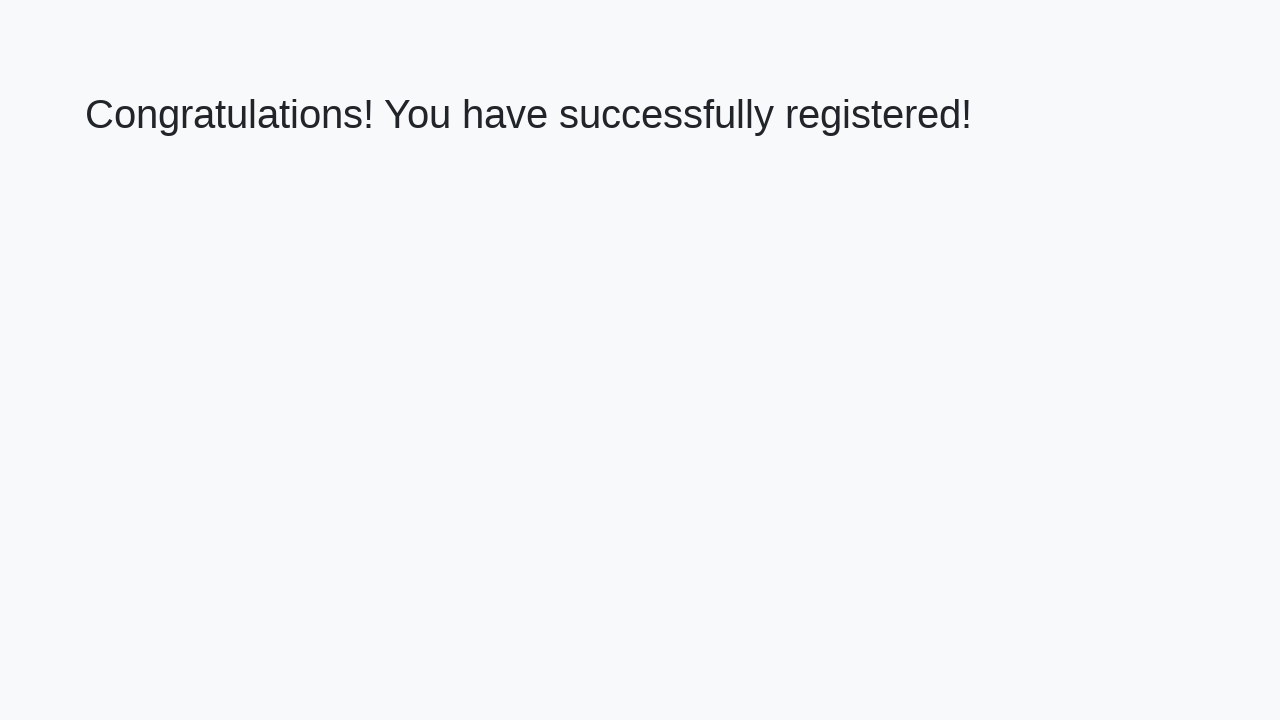

Success message heading loaded
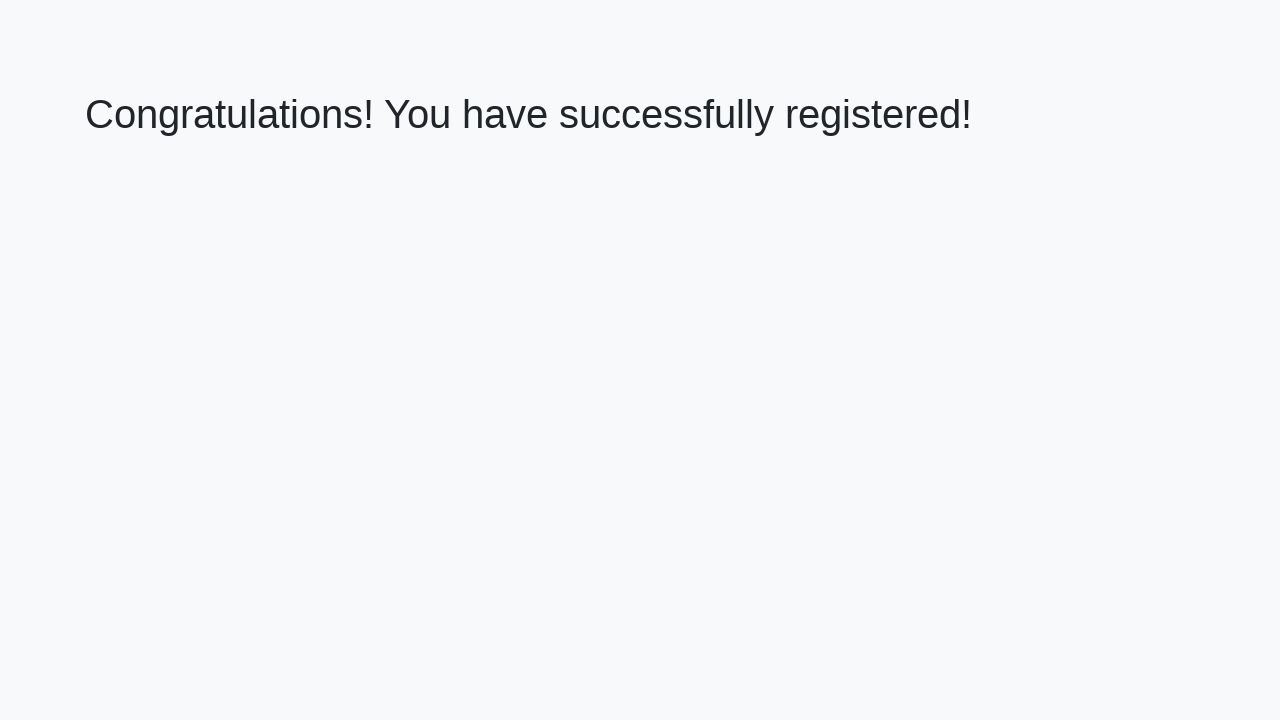

Retrieved success message text
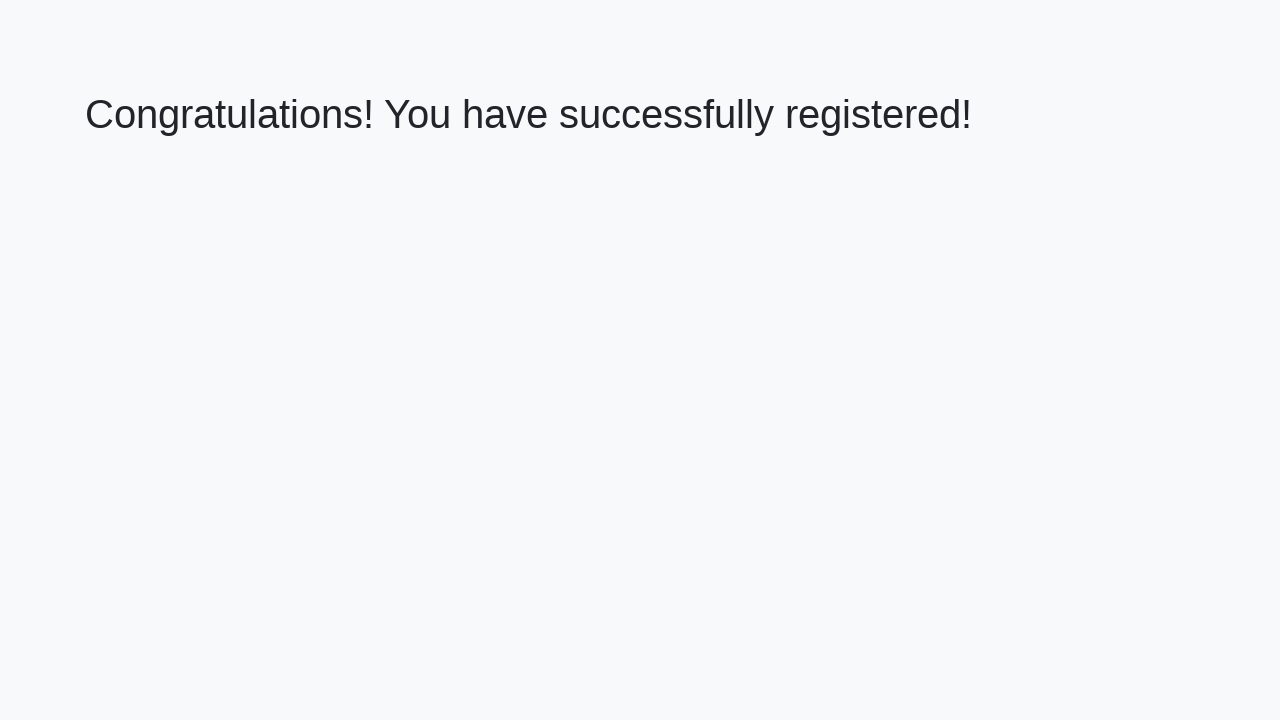

Verified success message matches expected text
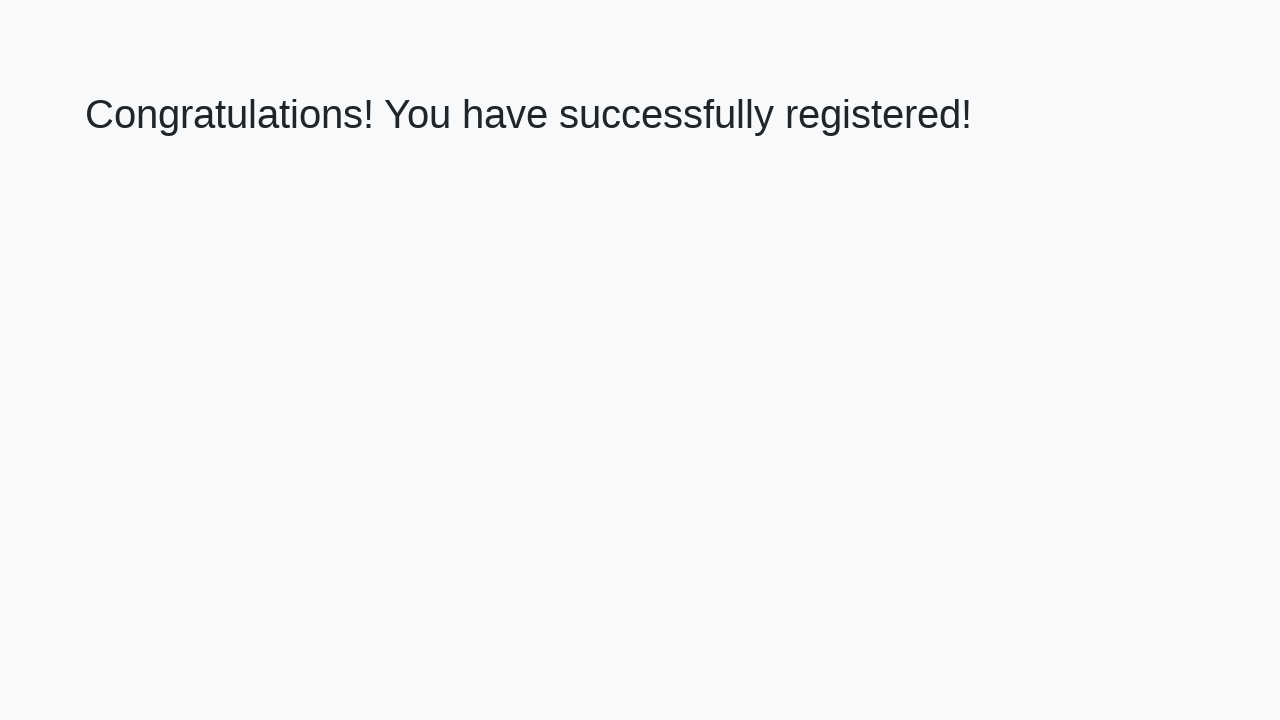

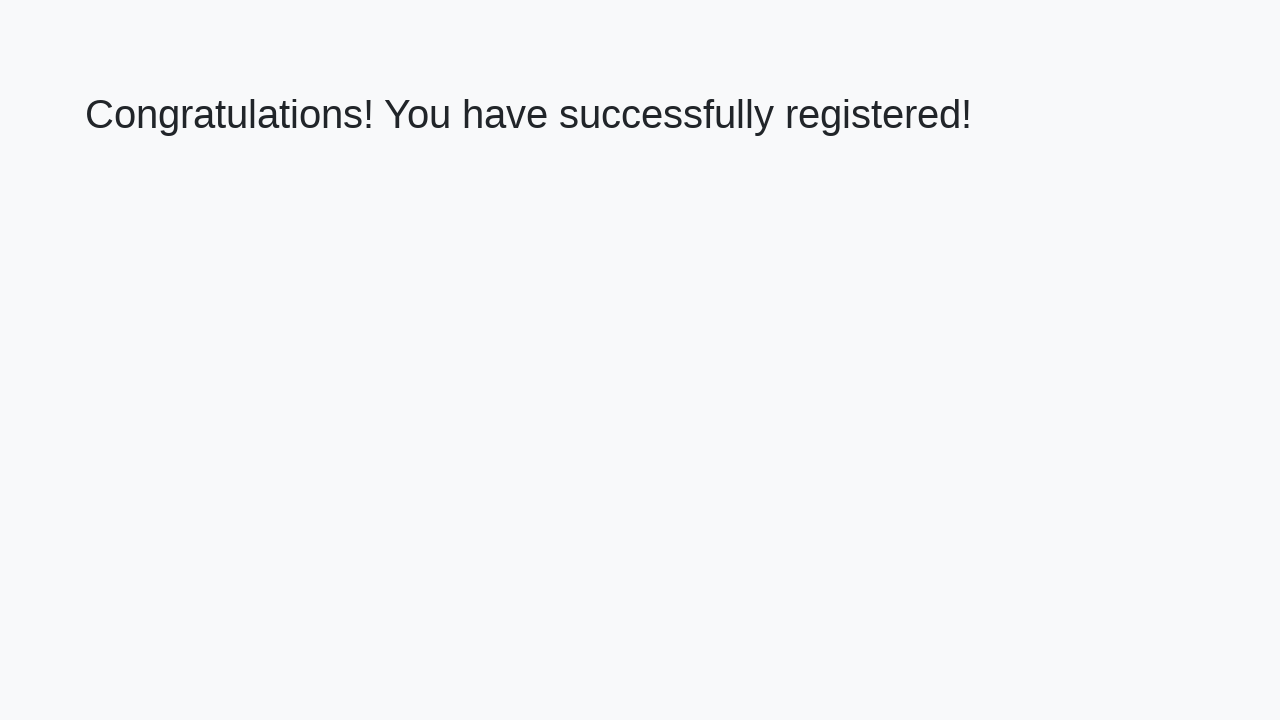